Tests that toggle-all checkbox state updates correctly when individual items are completed or cleared

Starting URL: https://demo.playwright.dev/todomvc

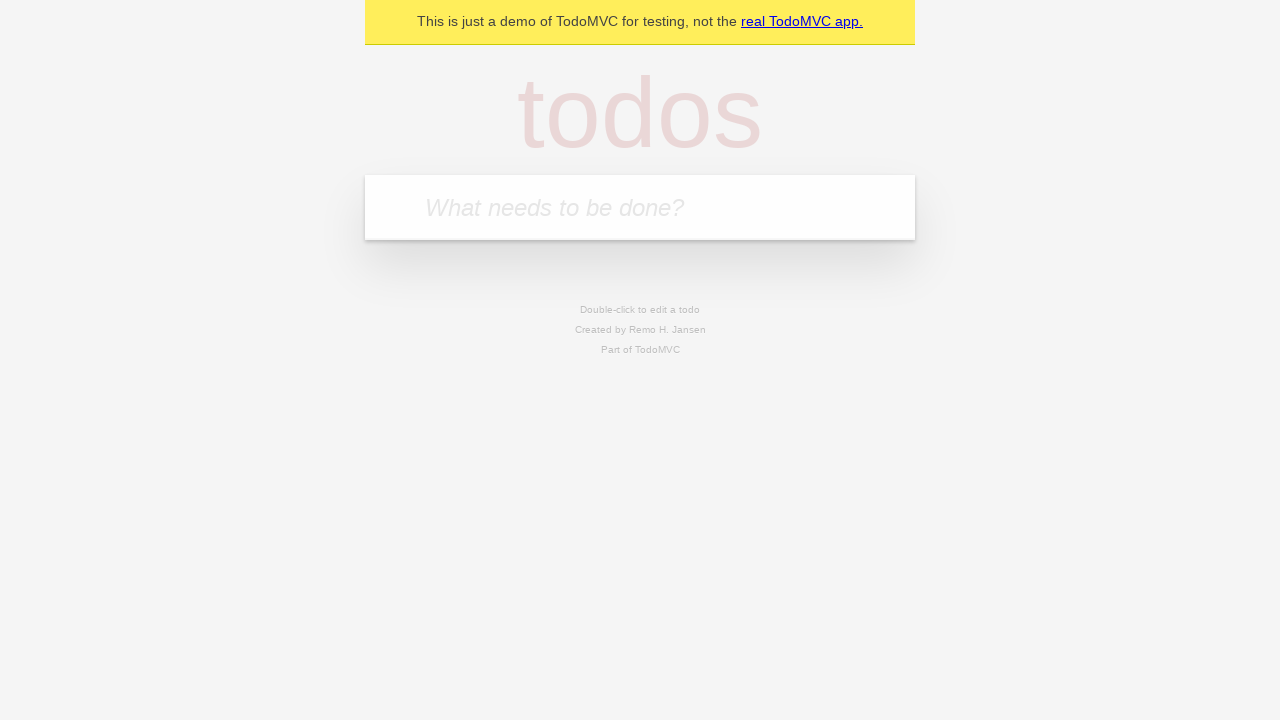

Filled input field with 'buy some cheese' on internal:attr=[placeholder="What needs to be done?"i]
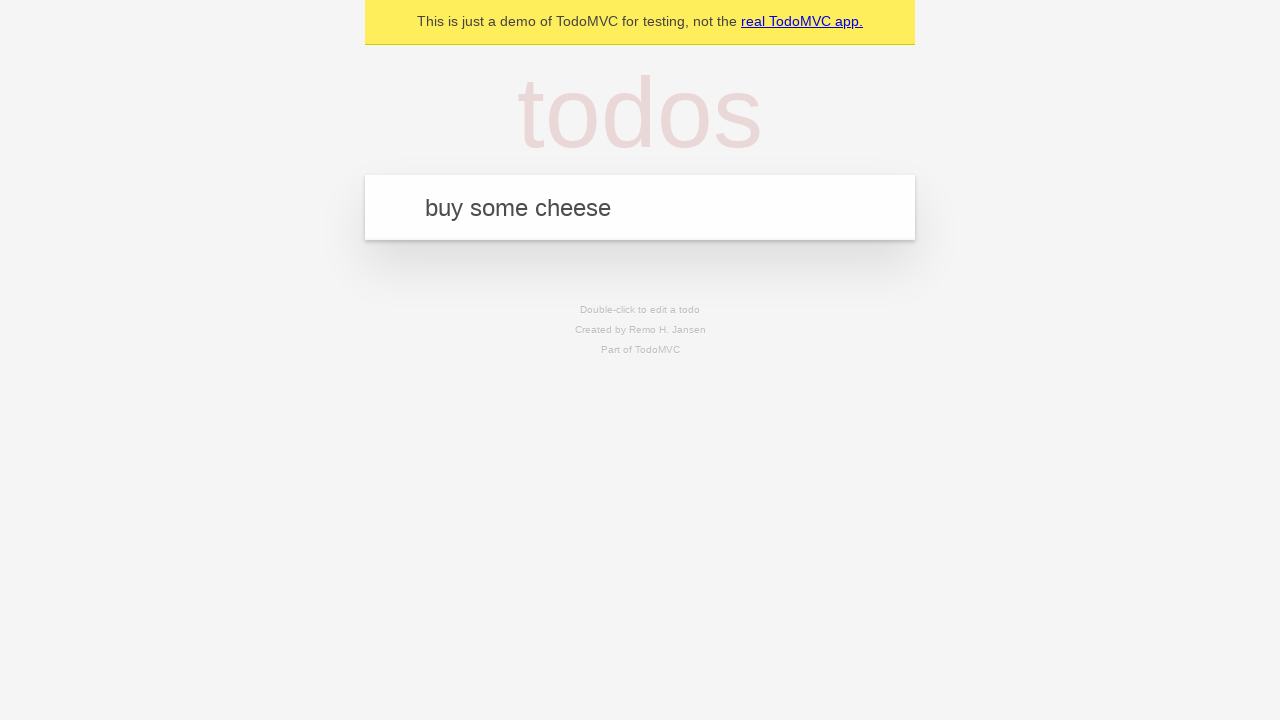

Pressed Enter to create first todo item on internal:attr=[placeholder="What needs to be done?"i]
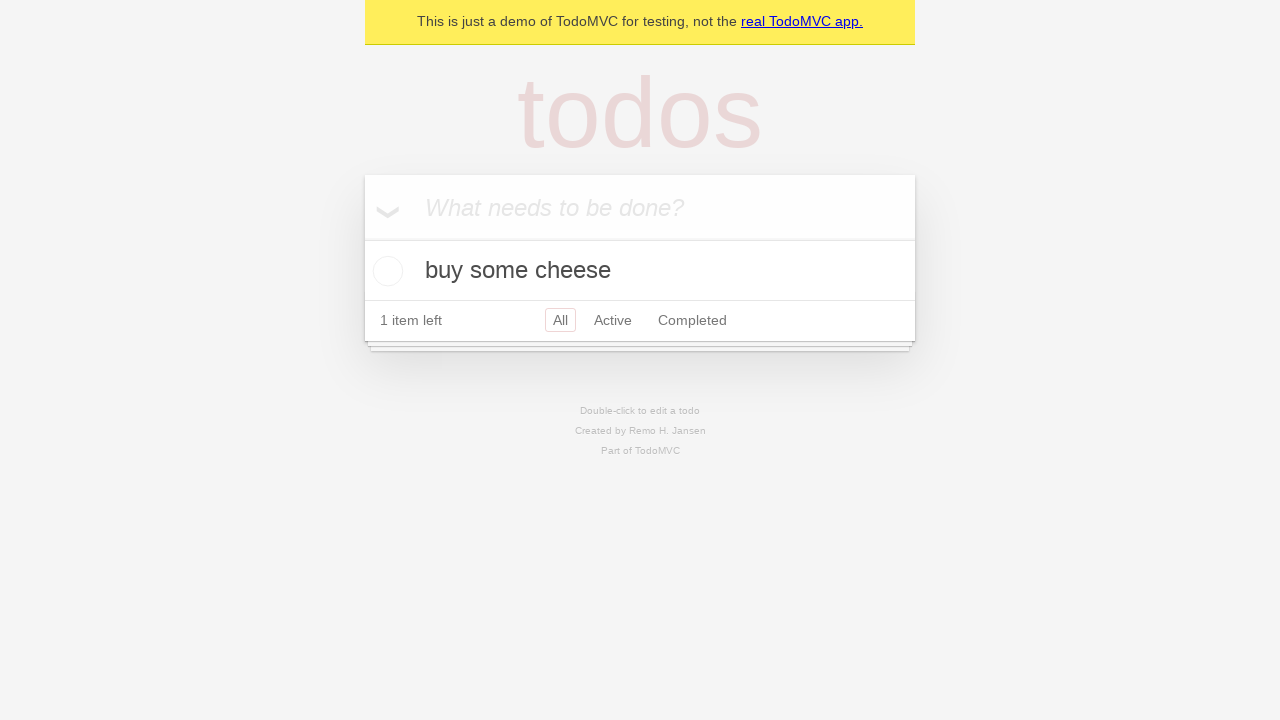

Filled input field with 'feed the cat' on internal:attr=[placeholder="What needs to be done?"i]
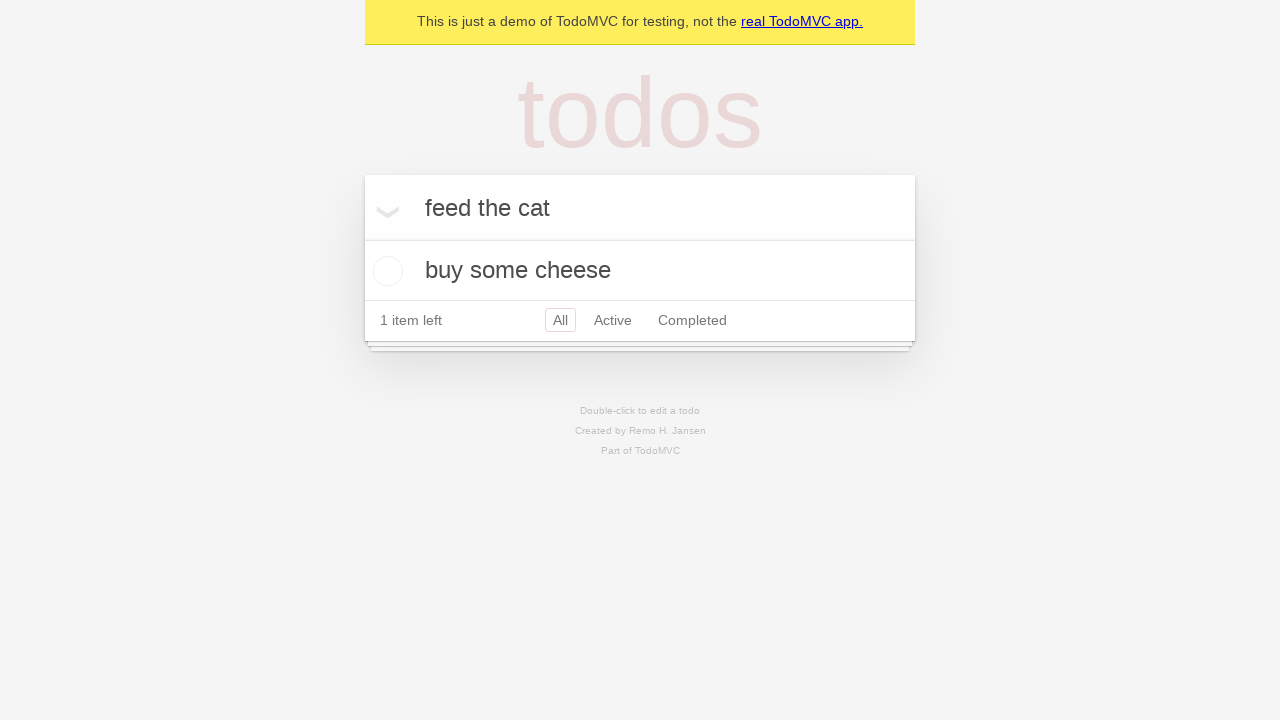

Pressed Enter to create second todo item on internal:attr=[placeholder="What needs to be done?"i]
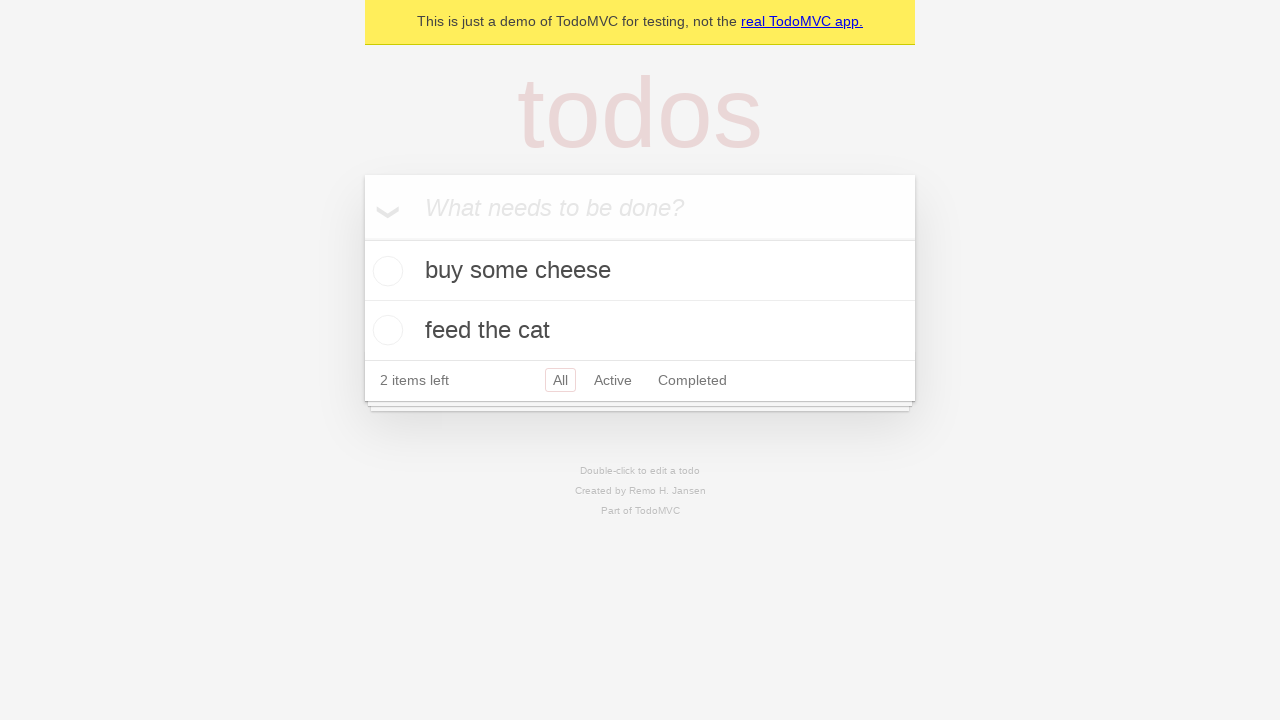

Filled input field with 'book a doctors appointment' on internal:attr=[placeholder="What needs to be done?"i]
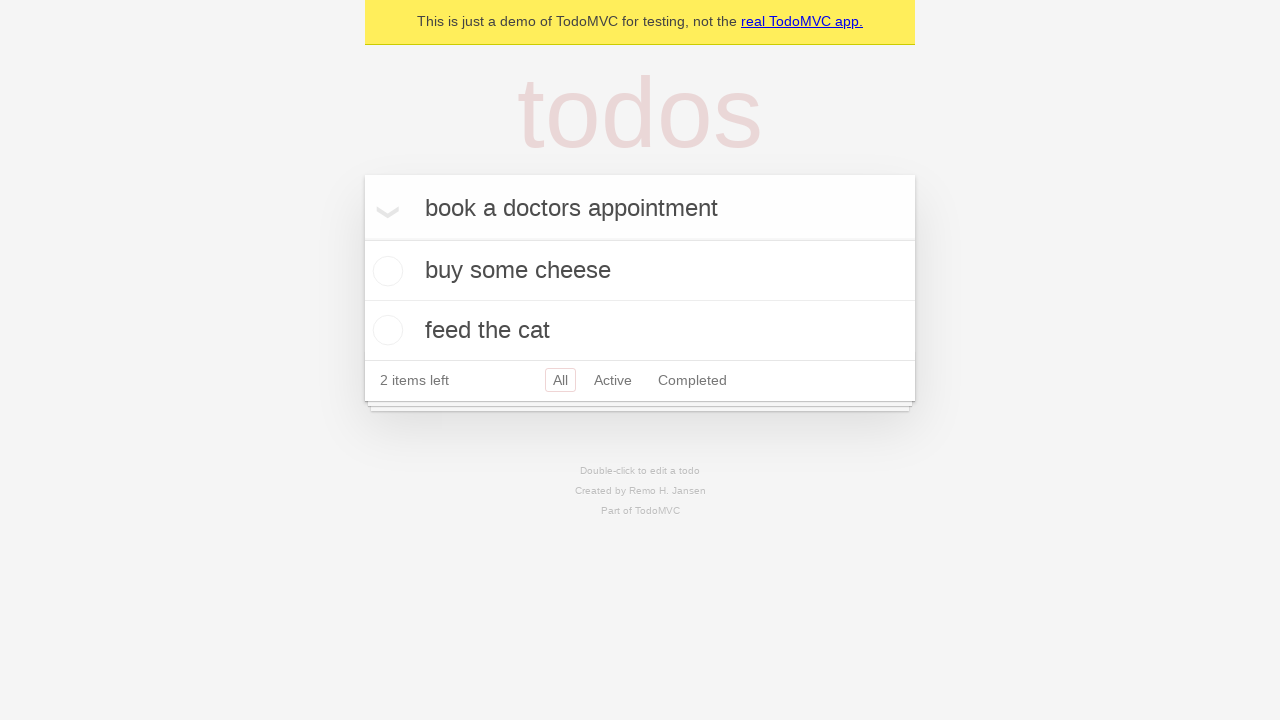

Pressed Enter to create third todo item on internal:attr=[placeholder="What needs to be done?"i]
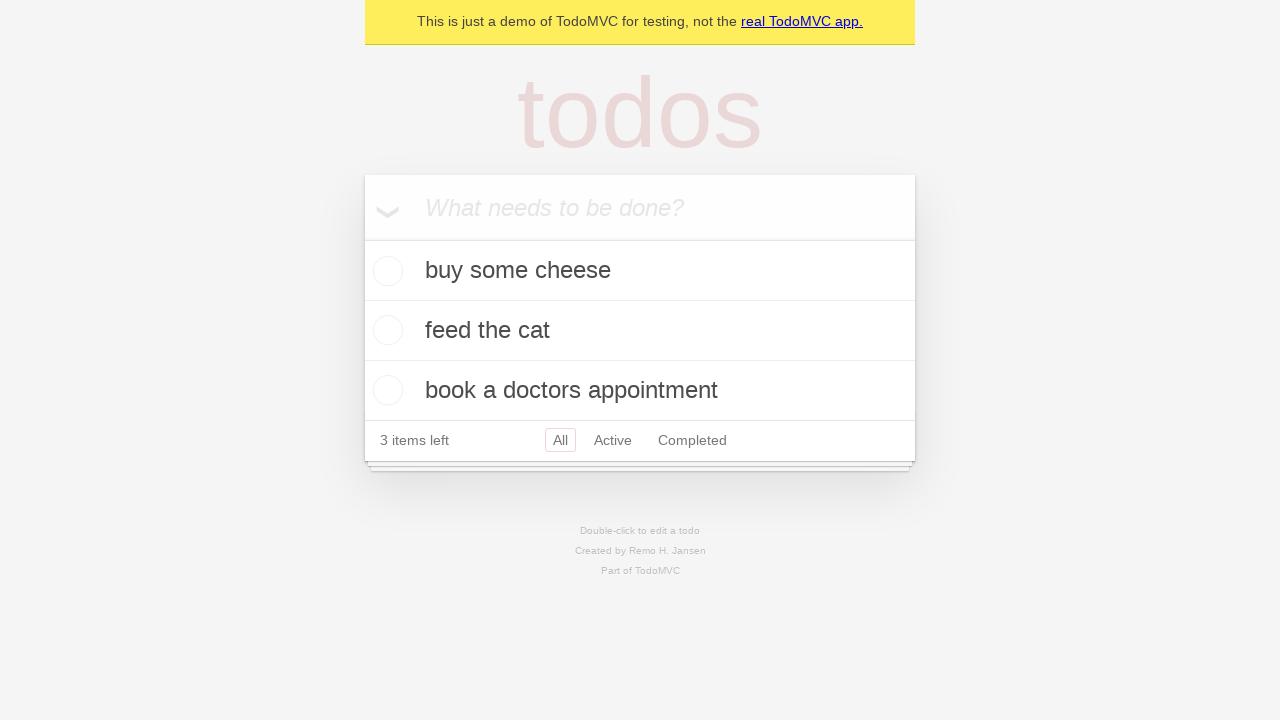

Checked 'Mark all as complete' checkbox to complete all todos at (362, 238) on internal:label="Mark all as complete"i
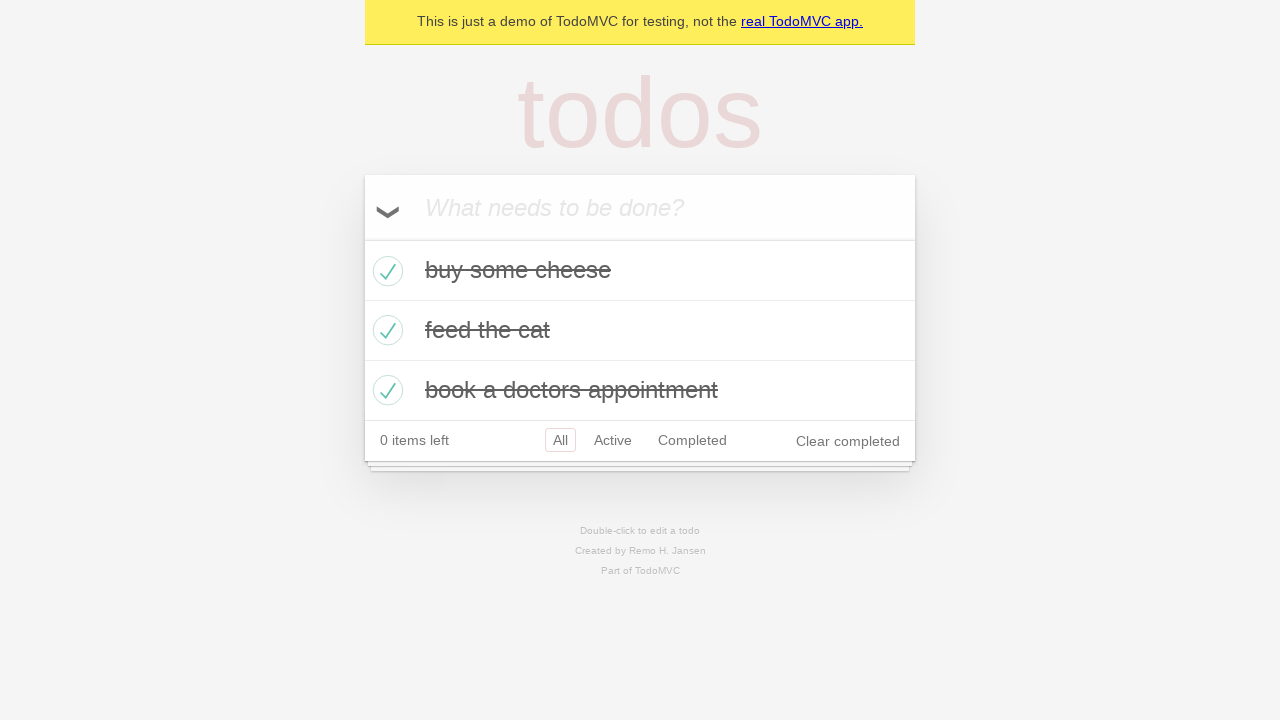

Unchecked first todo item checkbox at (385, 271) on internal:testid=[data-testid="todo-item"s] >> nth=0 >> internal:role=checkbox
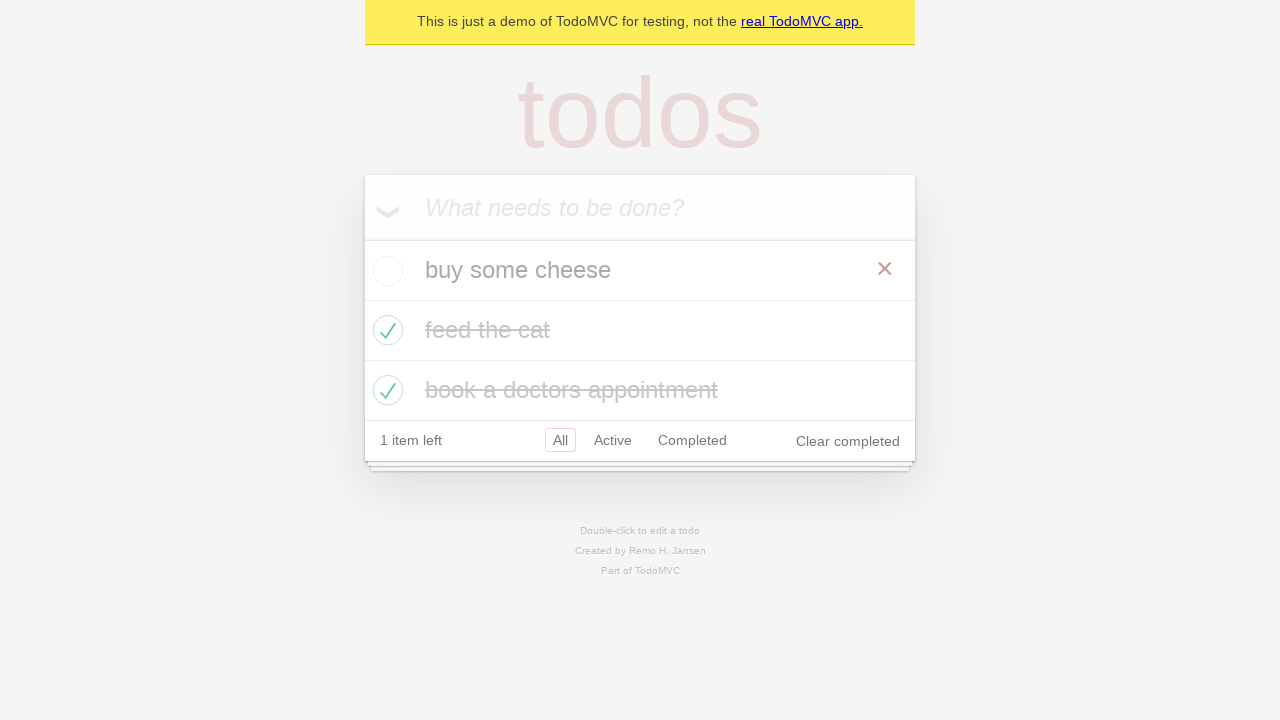

Checked first todo item checkbox again at (385, 271) on internal:testid=[data-testid="todo-item"s] >> nth=0 >> internal:role=checkbox
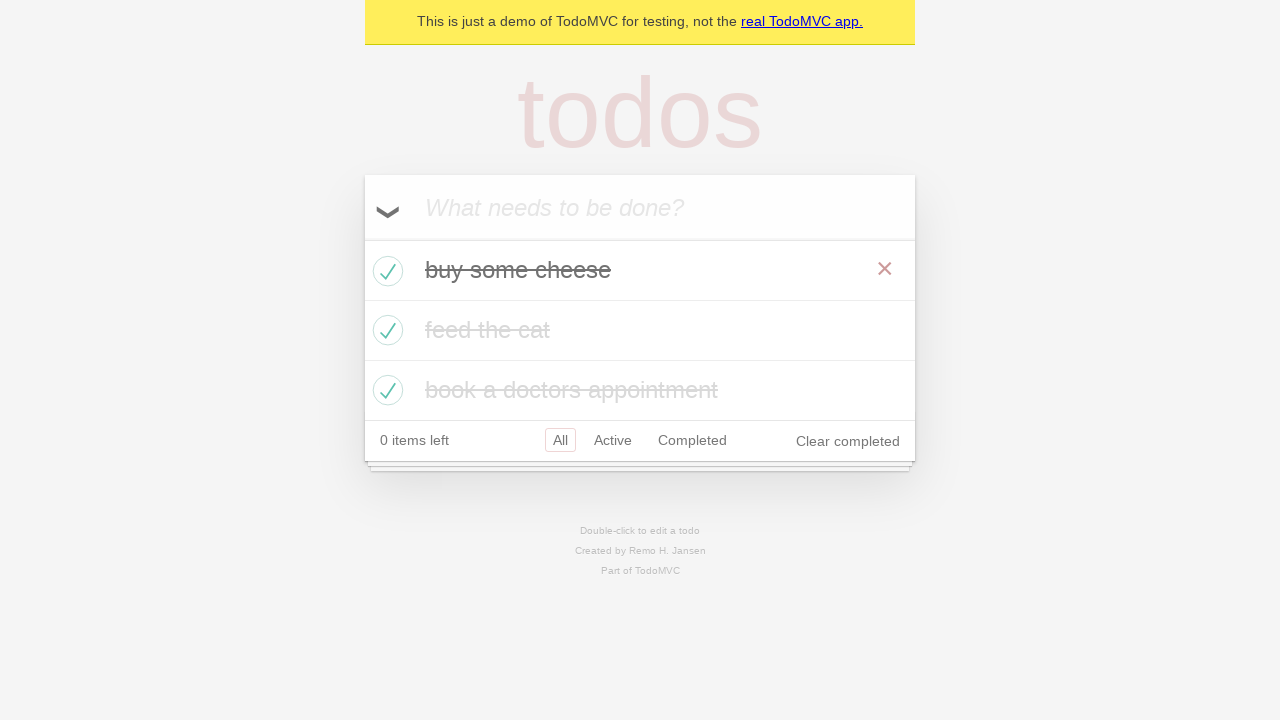

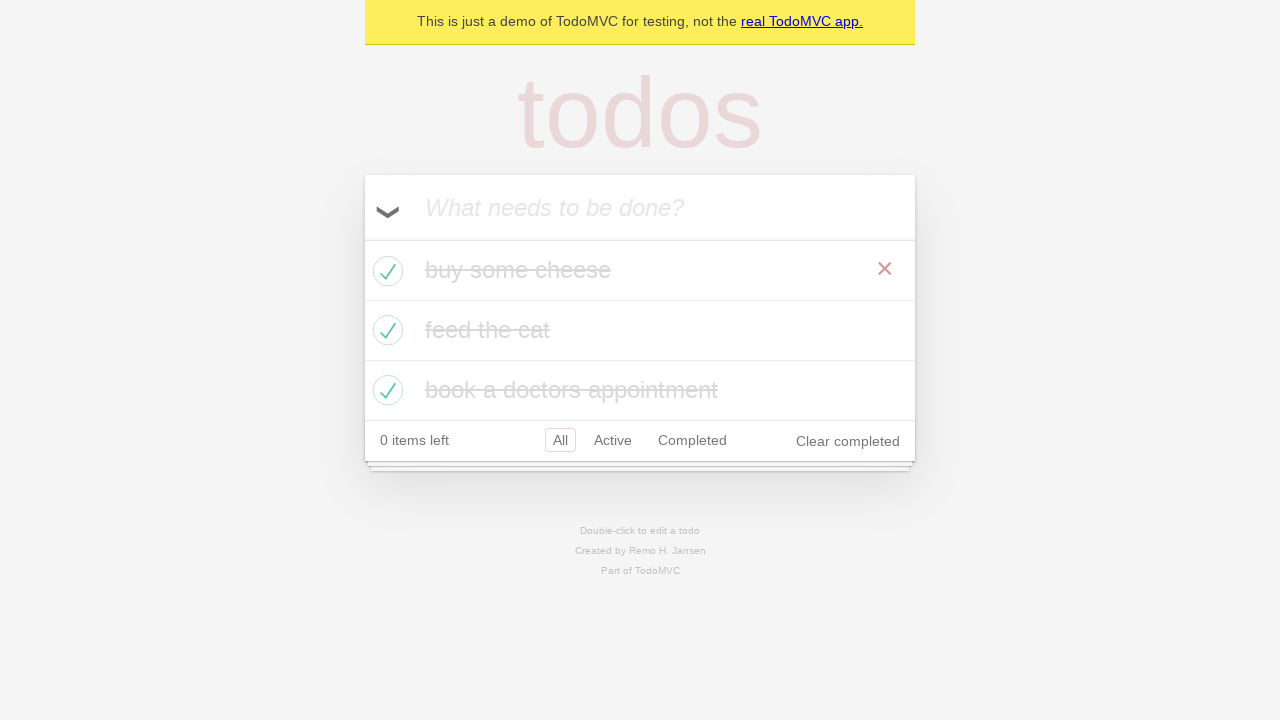